Tests radio button functionality by clicking the "Yes" radio button option on a demo QA page

Starting URL: https://demoqa.com/radio-button

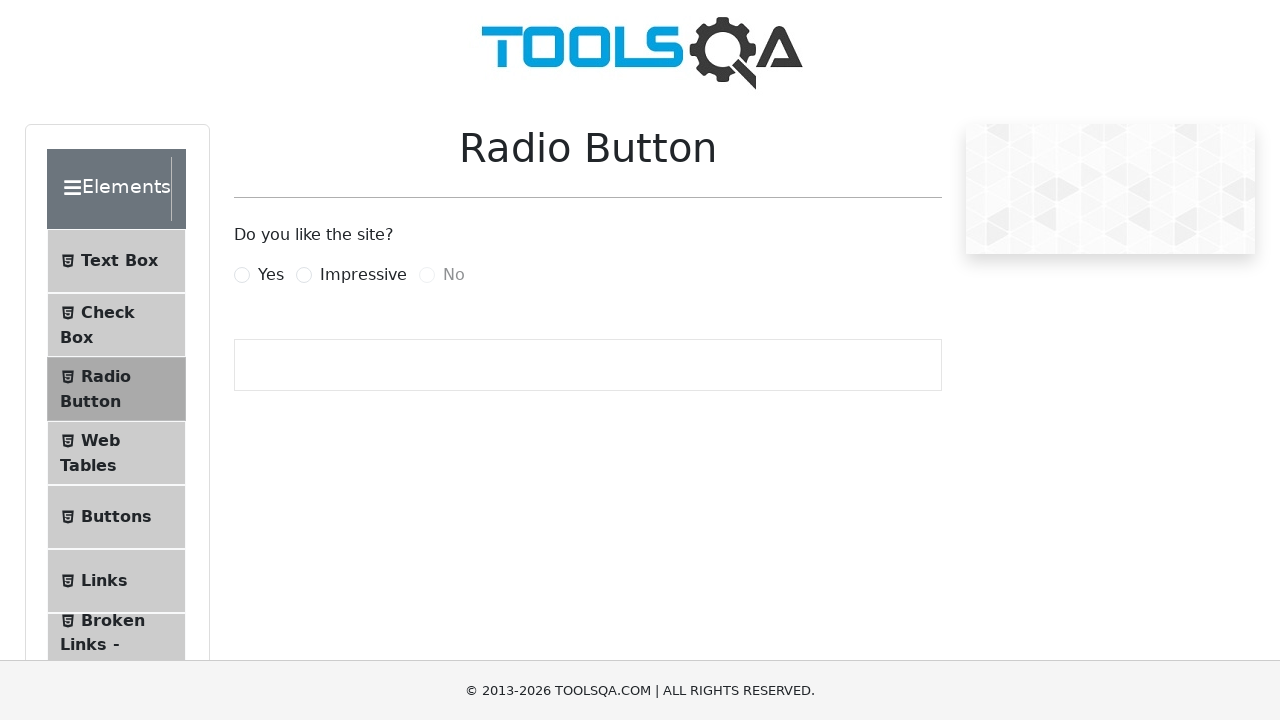

Navigated to DemoQA radio button page
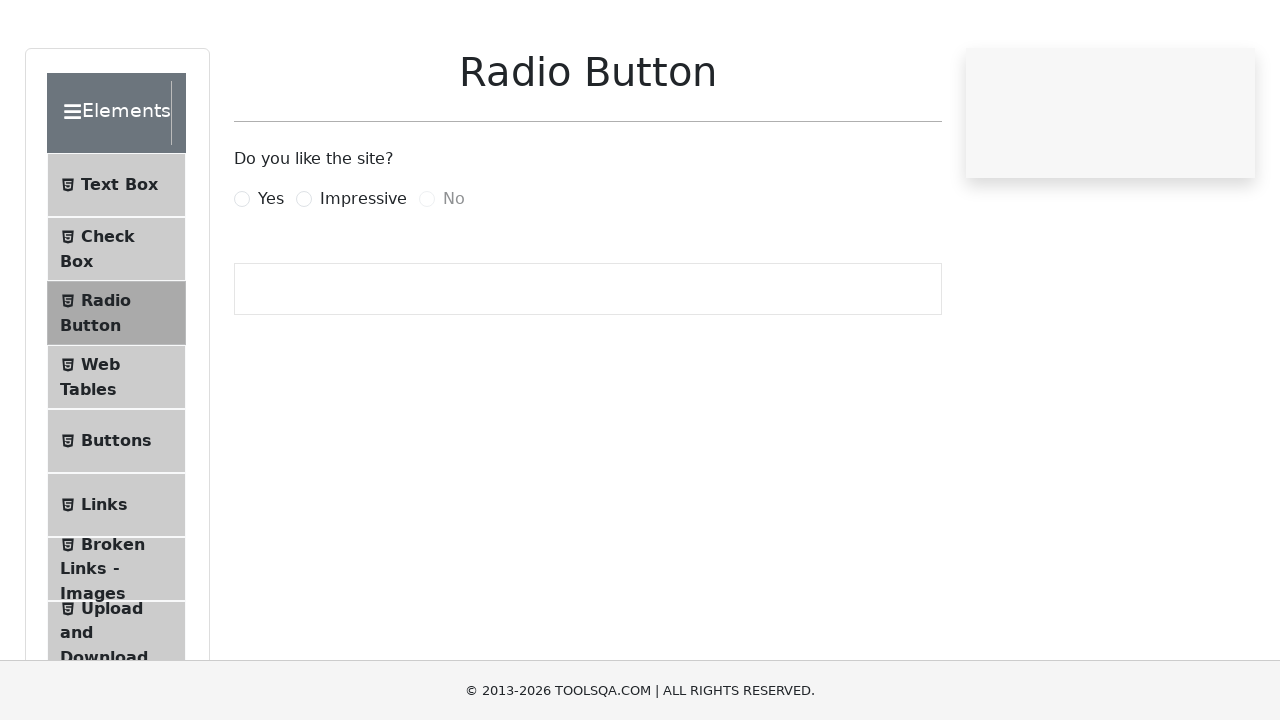

Clicked the 'Yes' radio button option at (271, 275) on label[for='yesRadio']
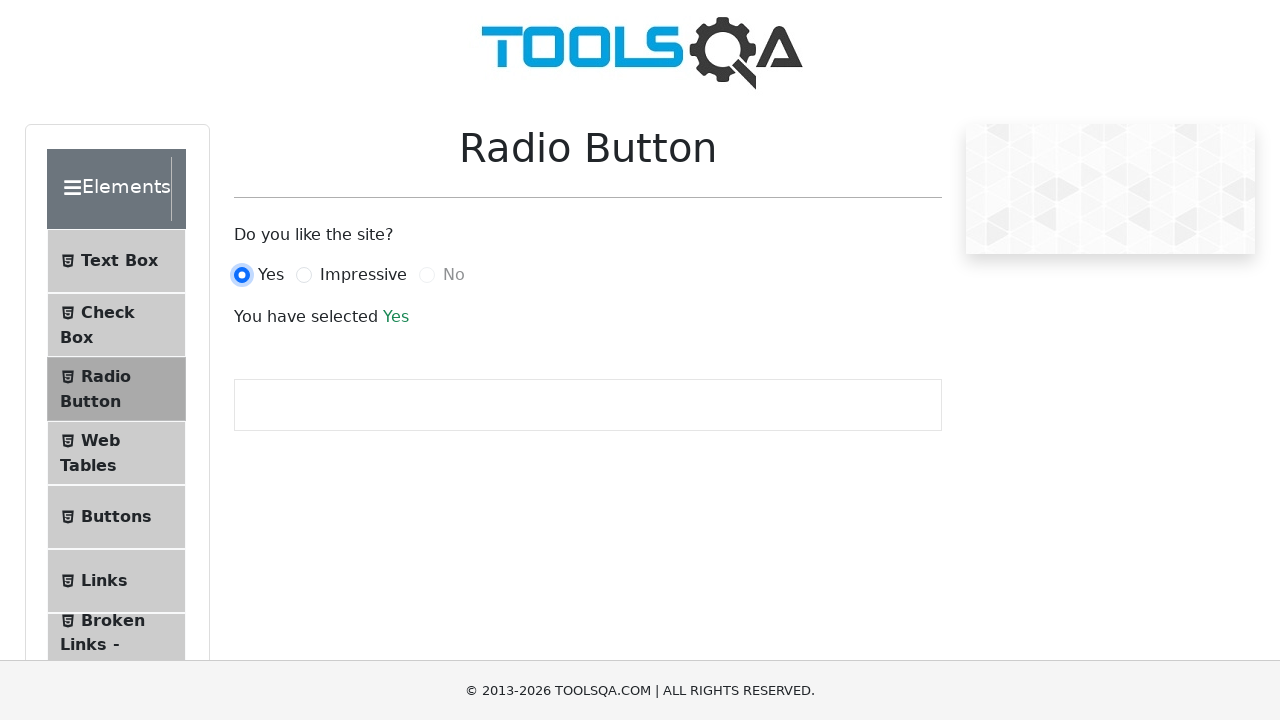

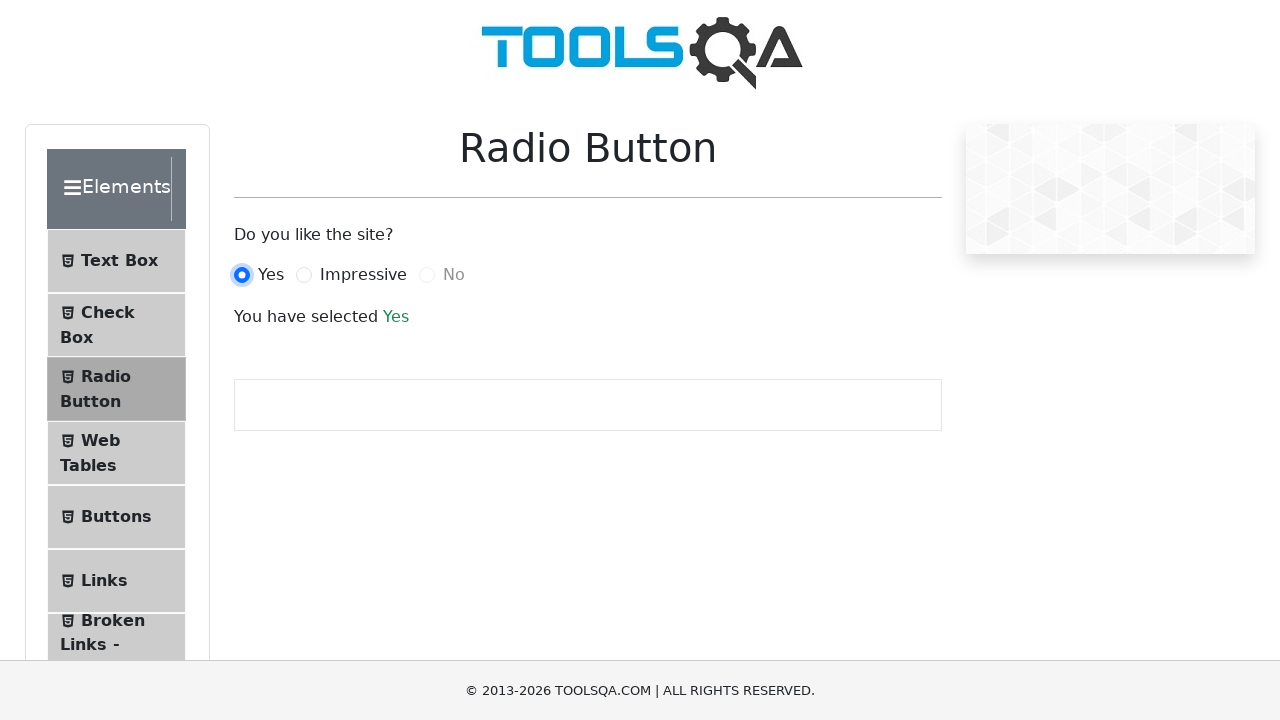